Tests horizontal scrolling functionality on a dashboard page by scrolling right 3 times using JavaScript execution

Starting URL: https://dashboards.handmadeinteractive.com/jasonlove/

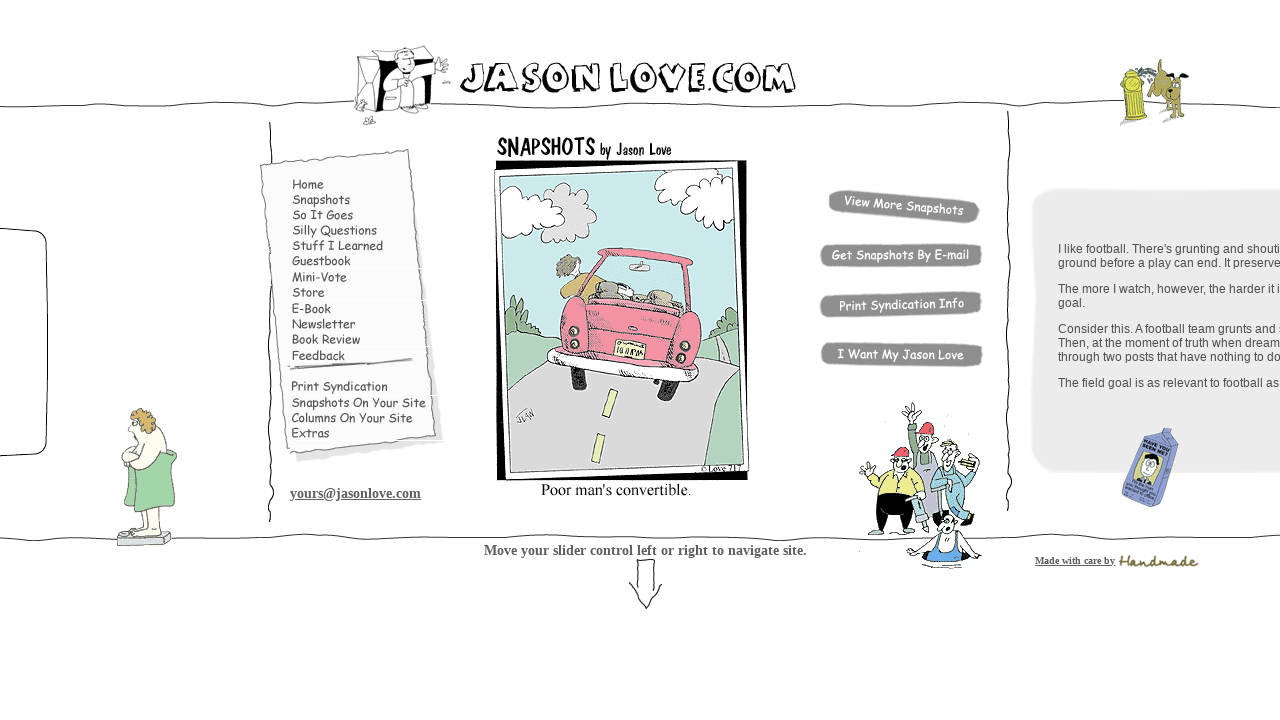

Scrolled right 1000 pixels using JavaScript
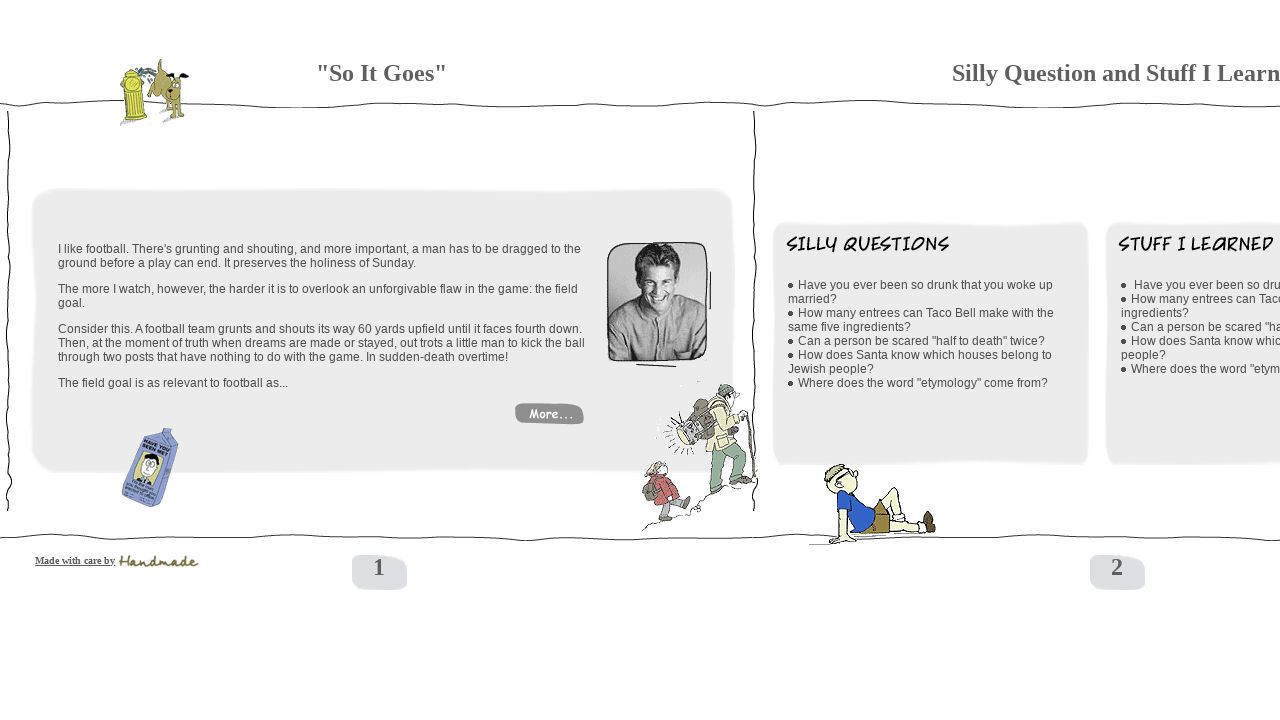

Waited 2 seconds for scroll animation to settle
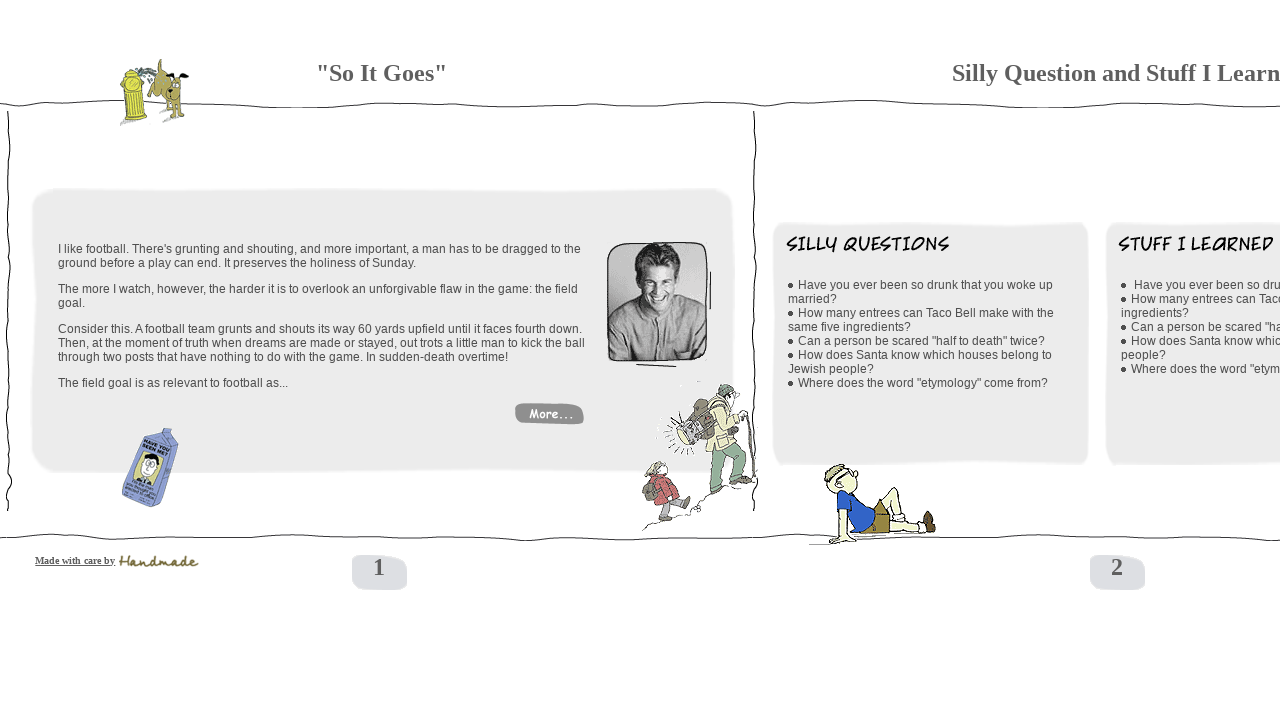

Scrolled right 1000 pixels using JavaScript
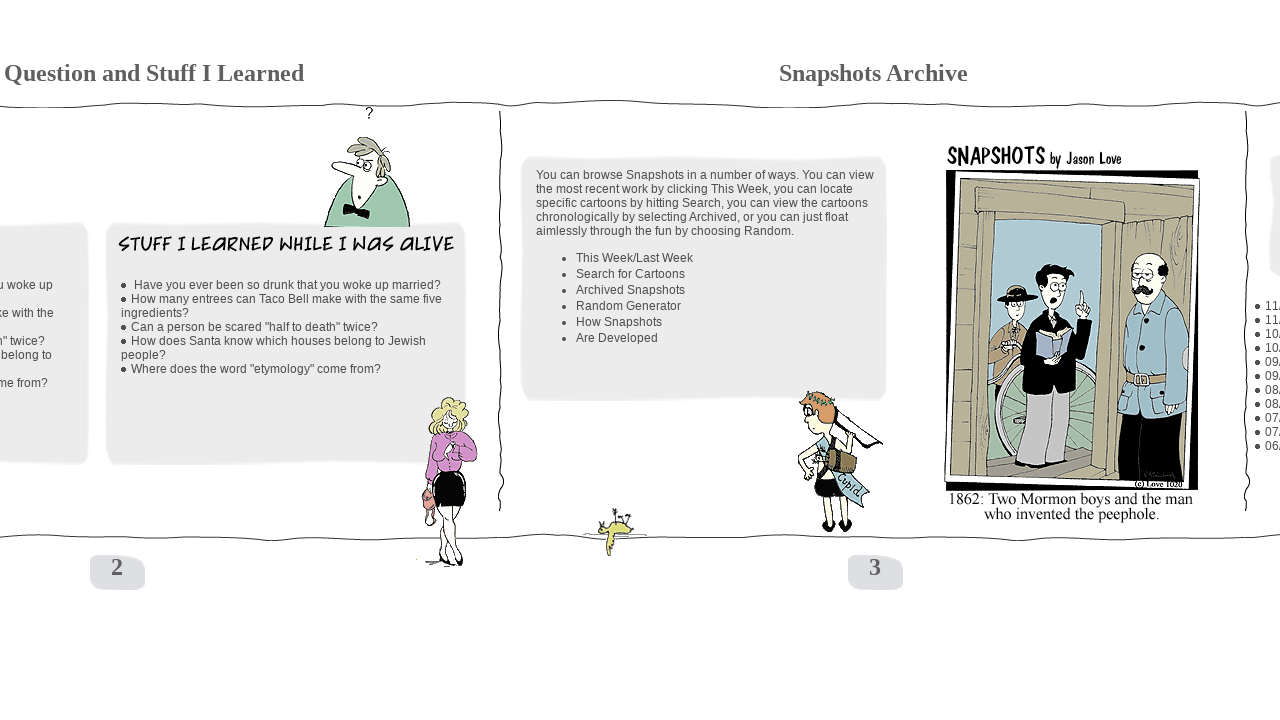

Waited 2 seconds for scroll animation to settle
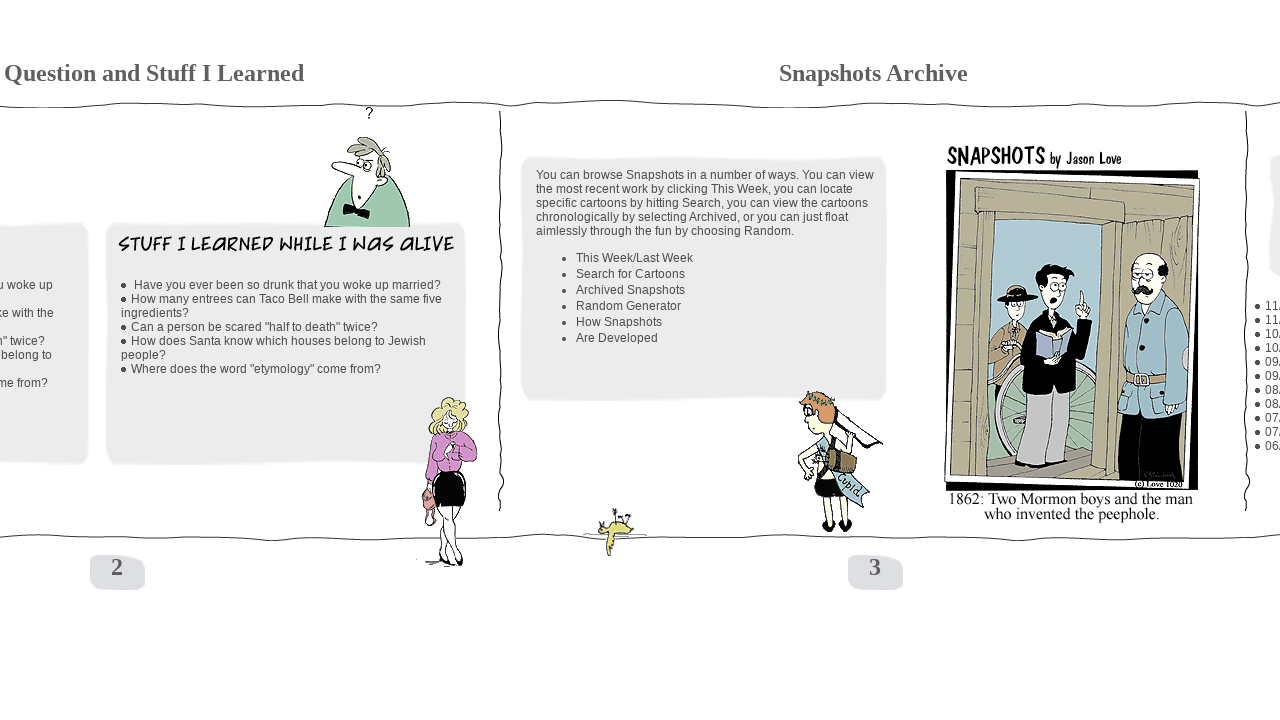

Scrolled right 1000 pixels using JavaScript
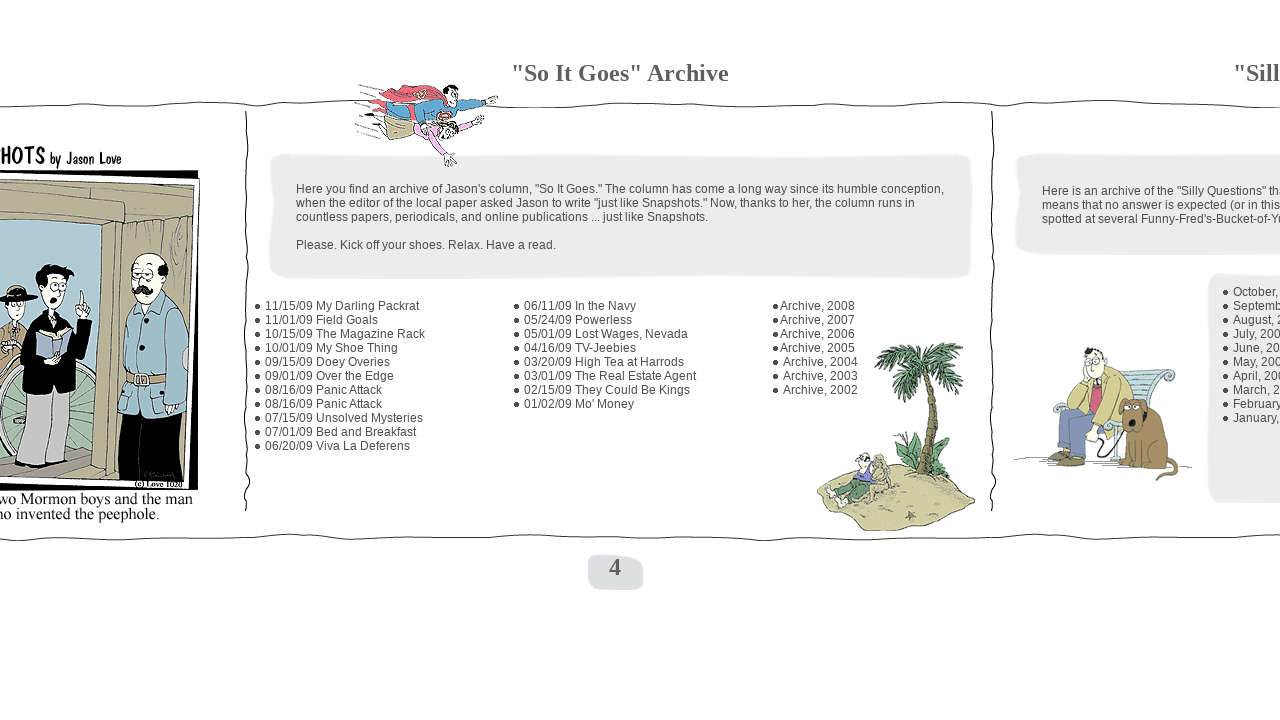

Waited 2 seconds for scroll animation to settle
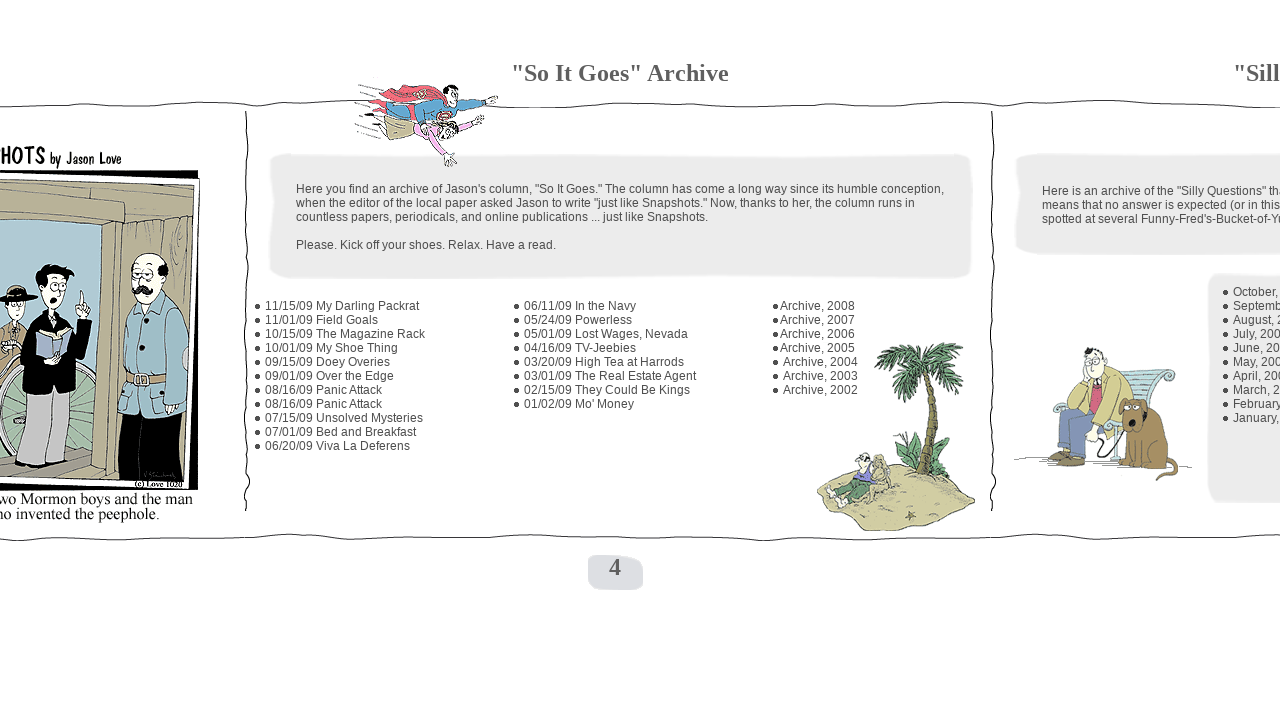

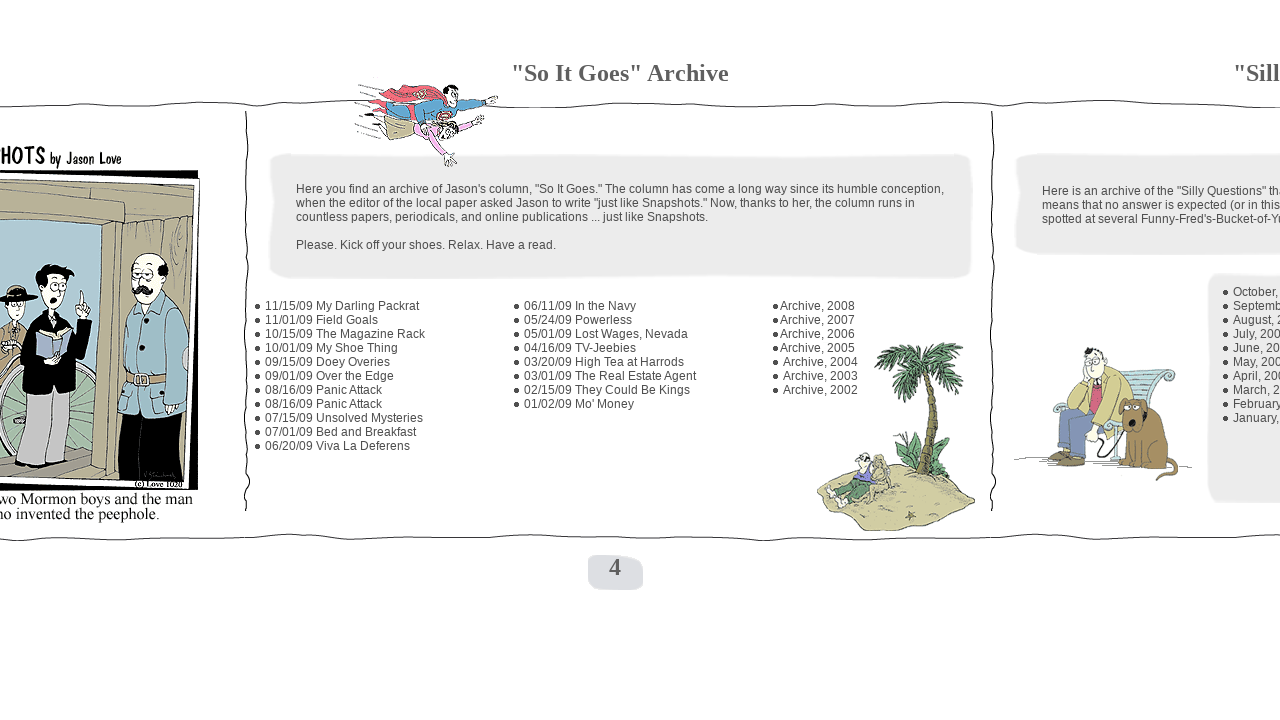